Tests that new items are appended to the bottom of the todo list and the counter displays correctly

Starting URL: https://demo.playwright.dev/todomvc

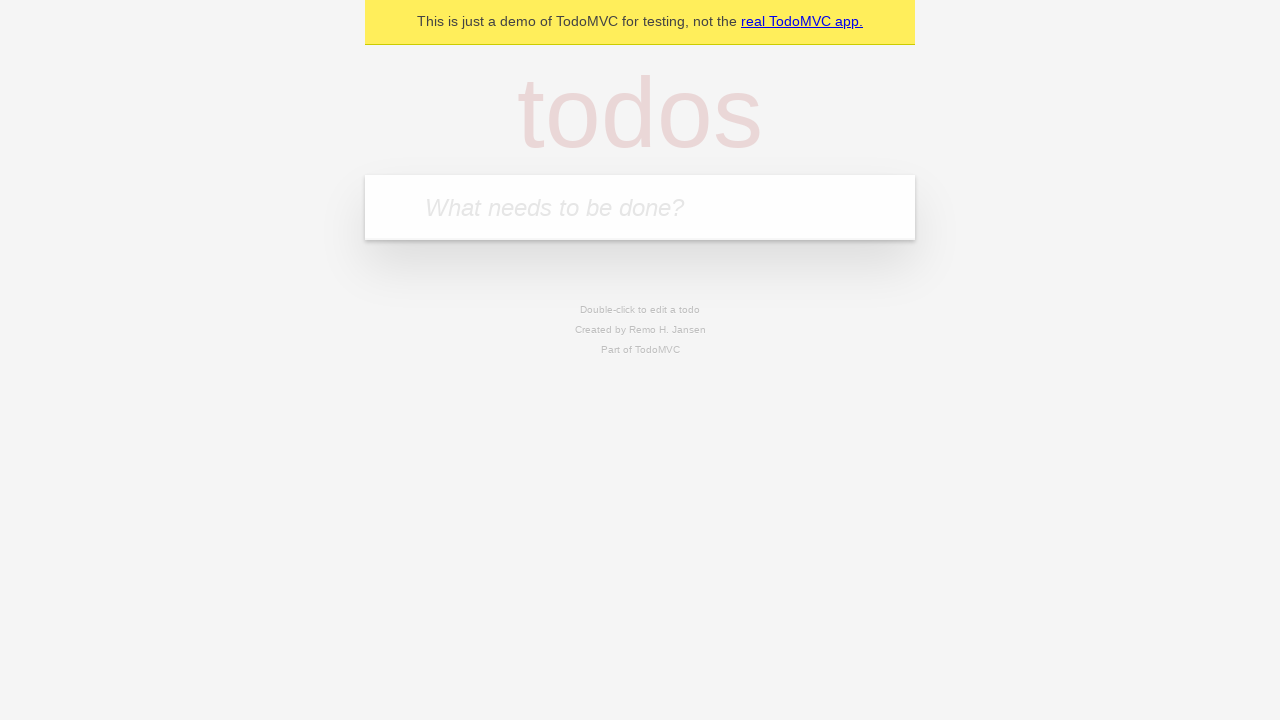

Filled todo input with 'buy some cheese' on internal:attr=[placeholder="What needs to be done?"i]
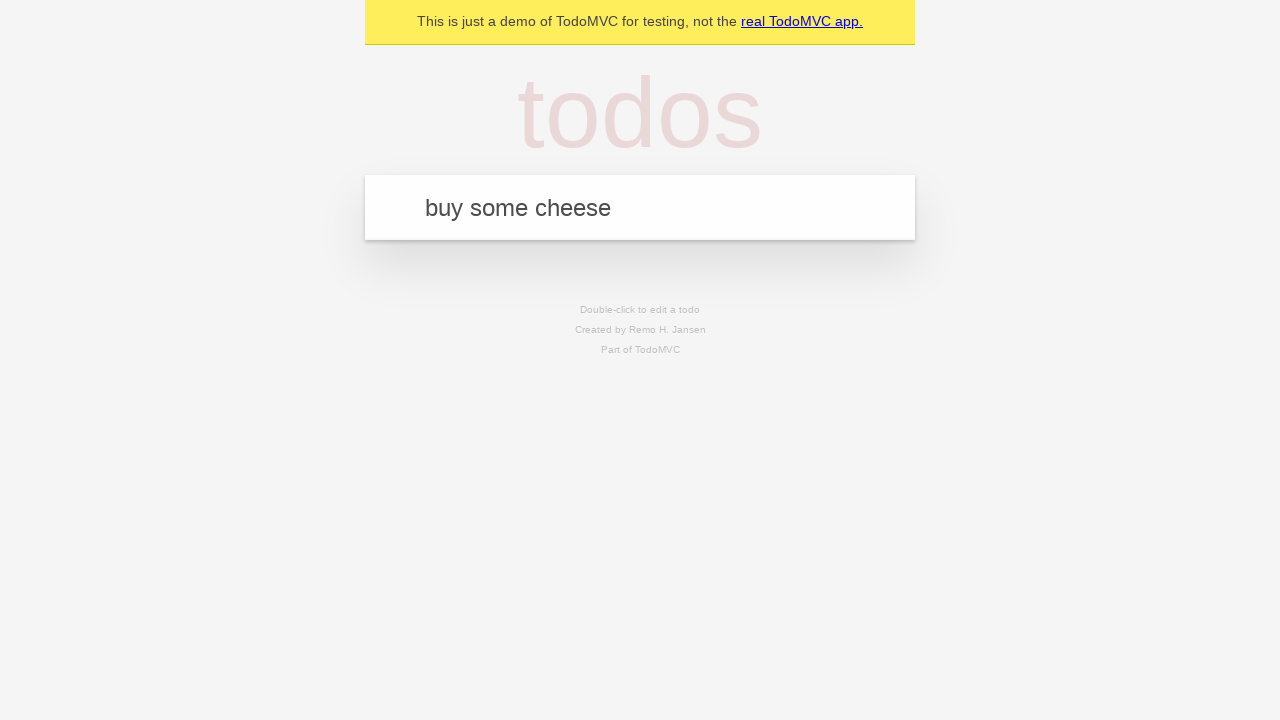

Pressed Enter to add 'buy some cheese' to the todo list on internal:attr=[placeholder="What needs to be done?"i]
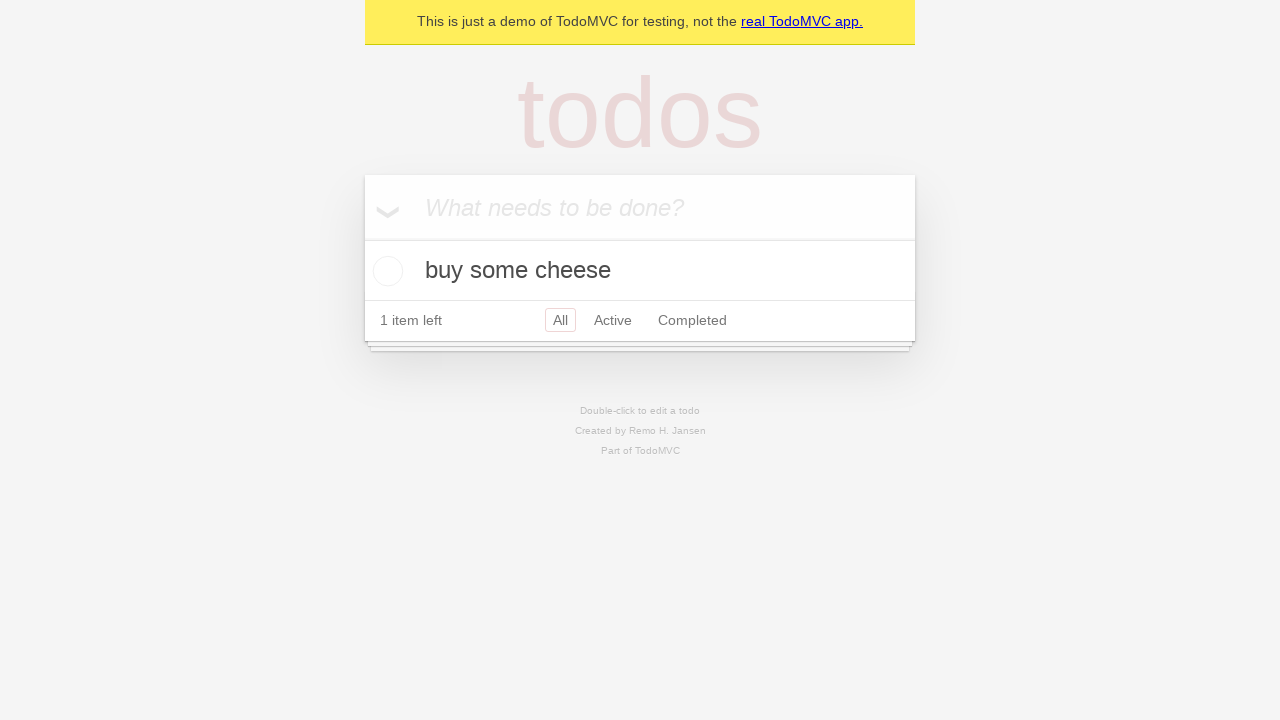

Filled todo input with 'feed the cat' on internal:attr=[placeholder="What needs to be done?"i]
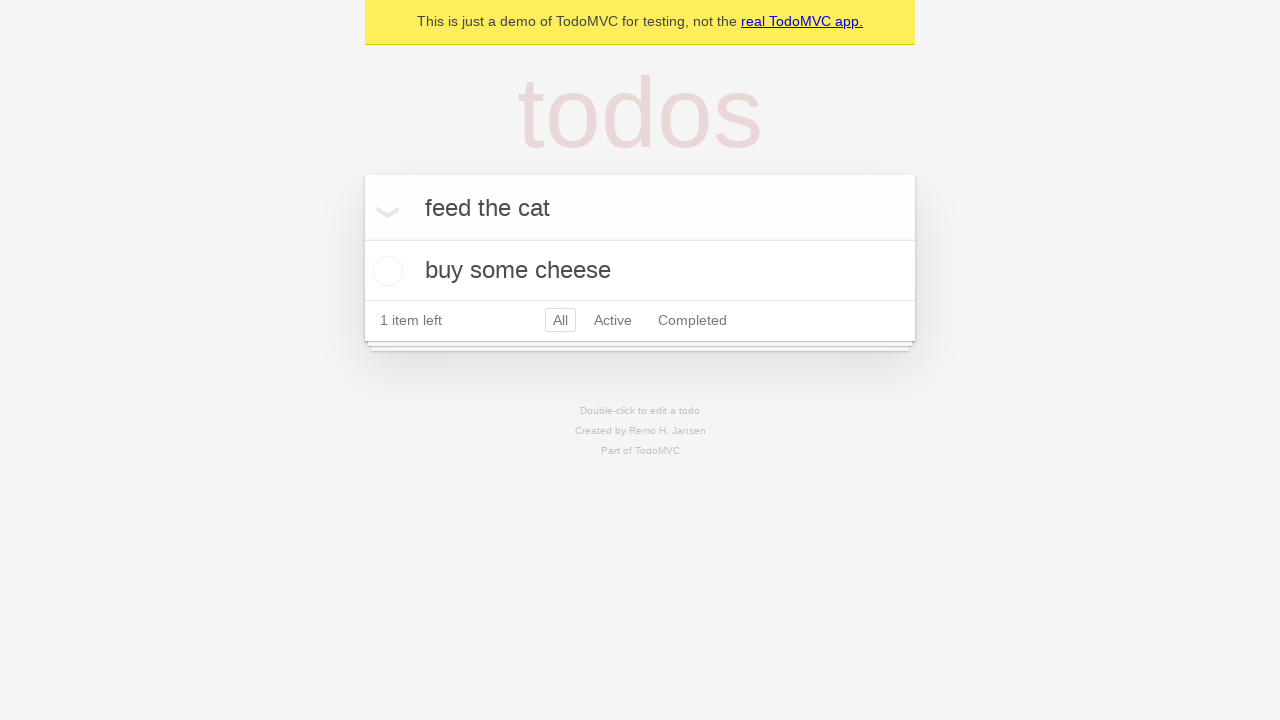

Pressed Enter to add 'feed the cat' to the todo list on internal:attr=[placeholder="What needs to be done?"i]
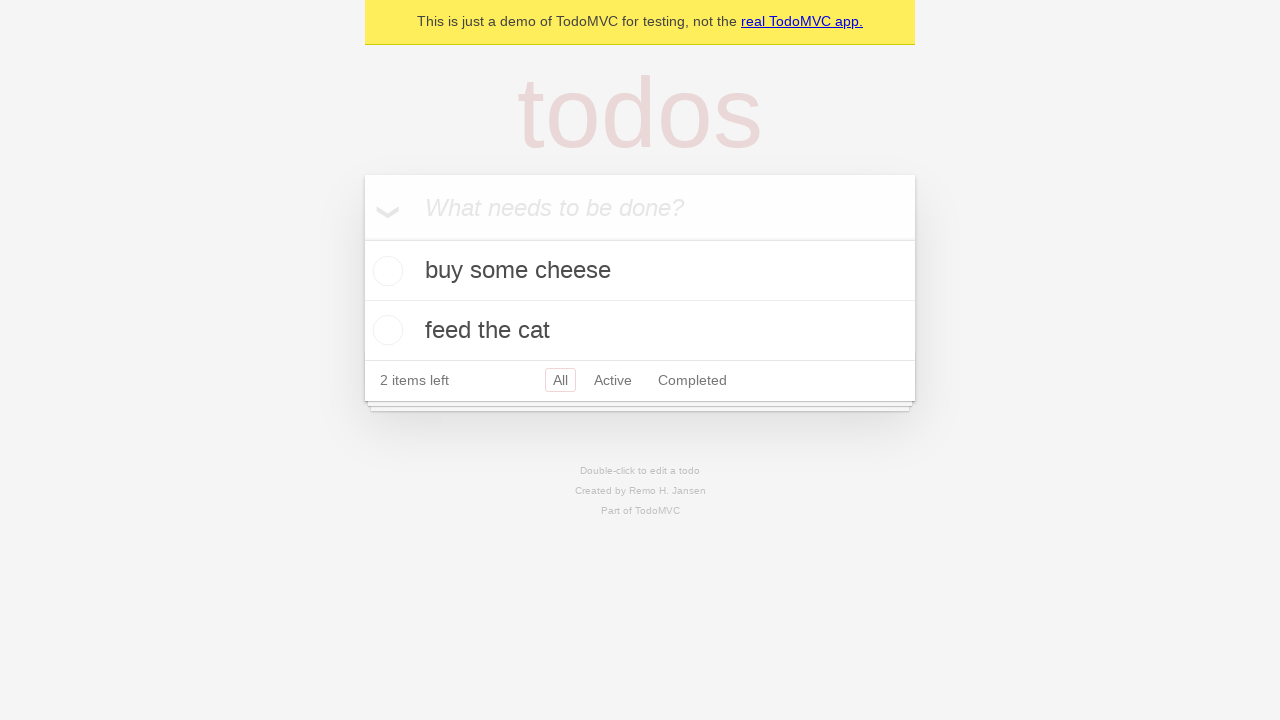

Filled todo input with 'book a doctors appointment' on internal:attr=[placeholder="What needs to be done?"i]
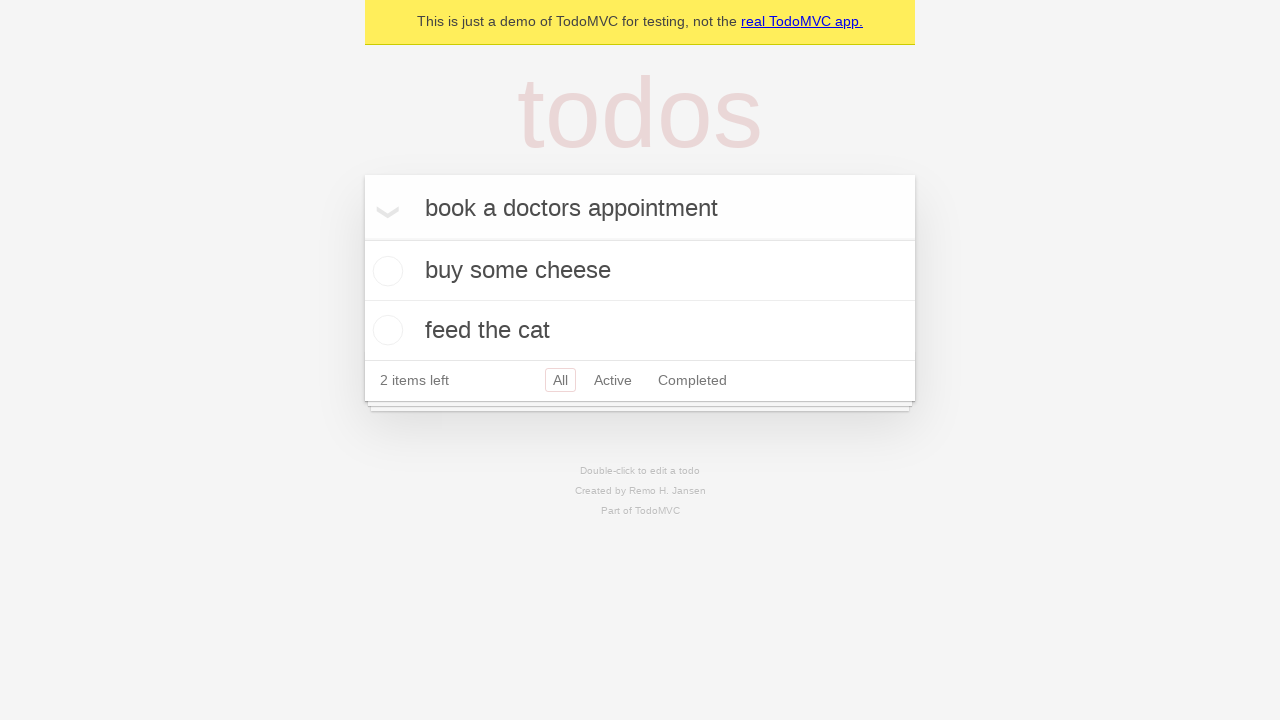

Pressed Enter to add 'book a doctors appointment' to the todo list on internal:attr=[placeholder="What needs to be done?"i]
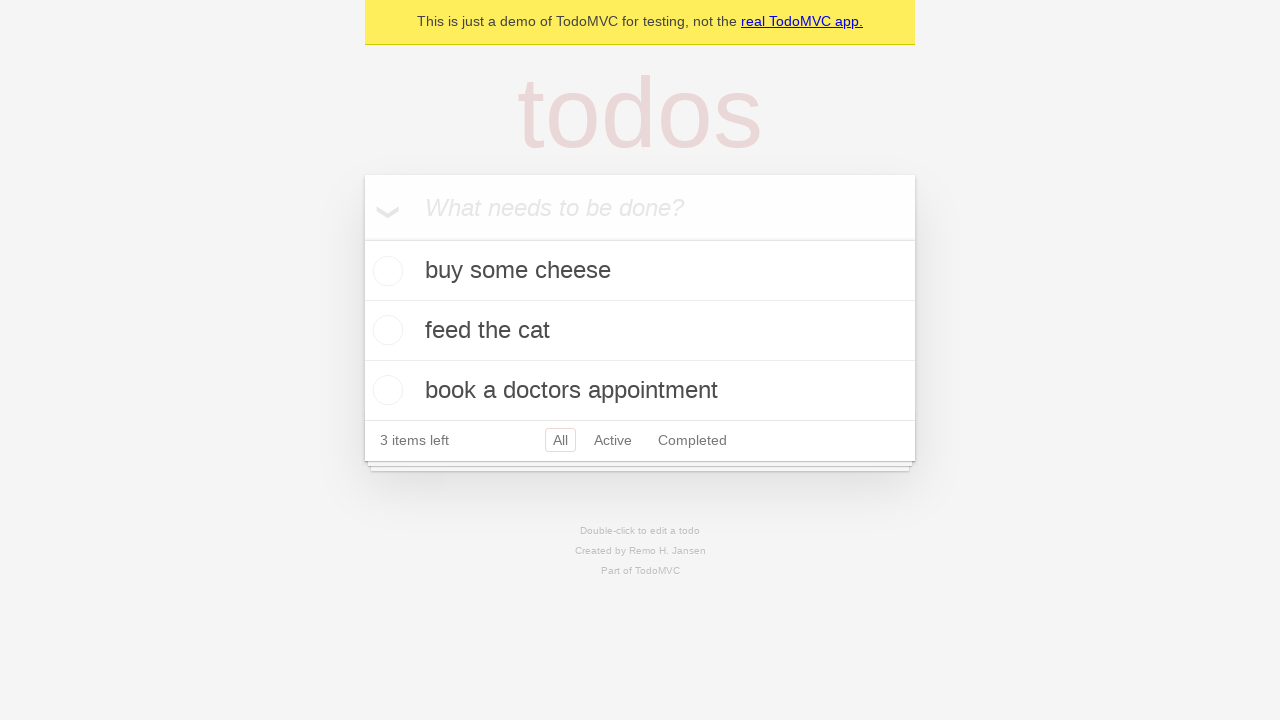

Waited for all 3 todo items to appear in the DOM
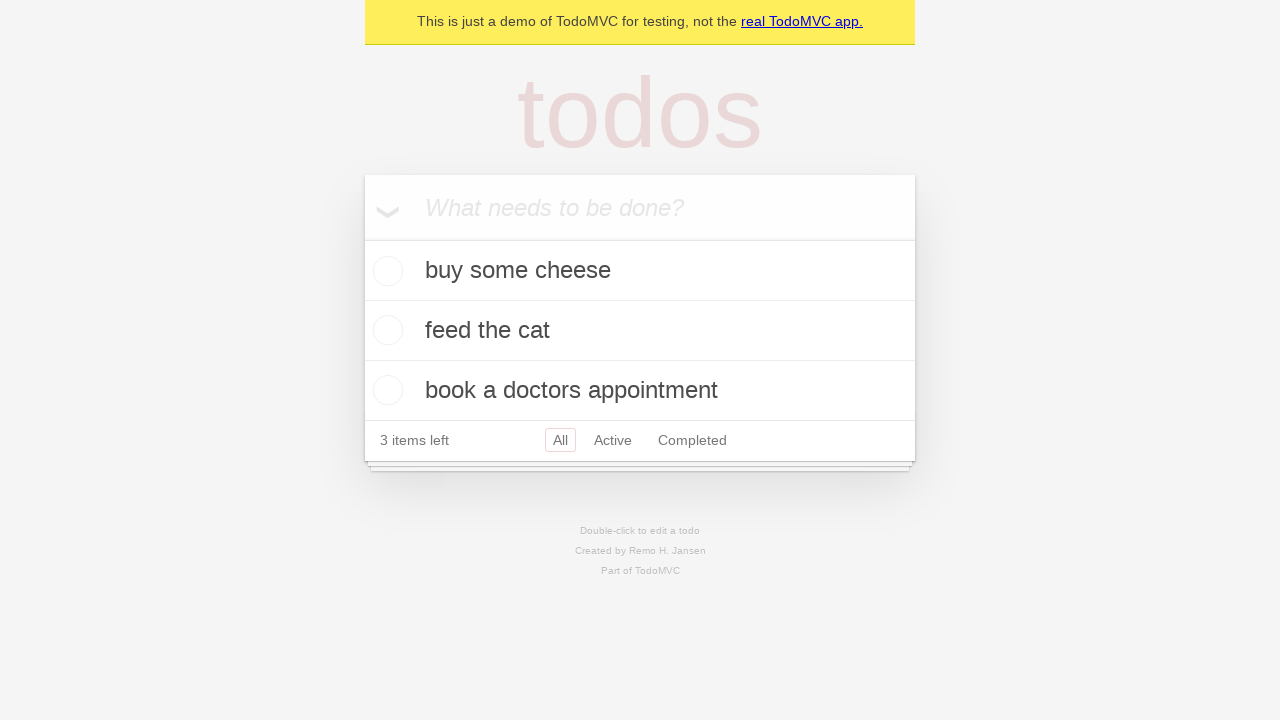

Verified counter displays '3 items left'
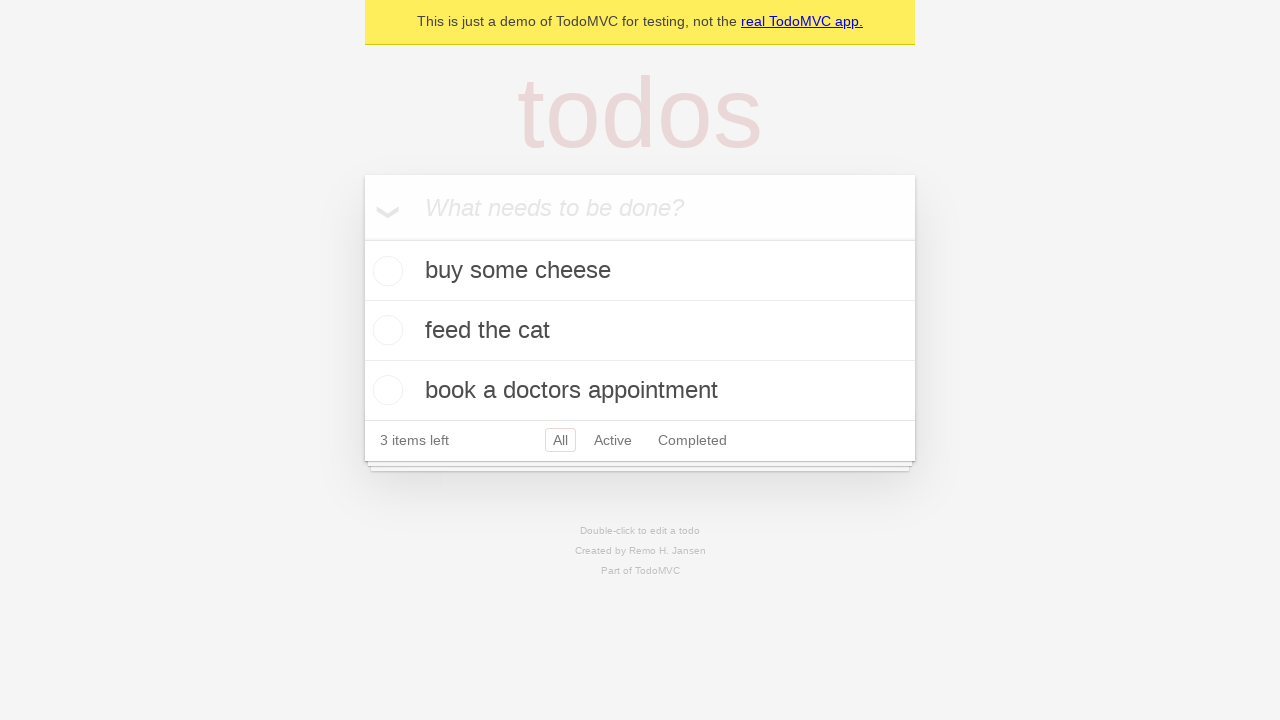

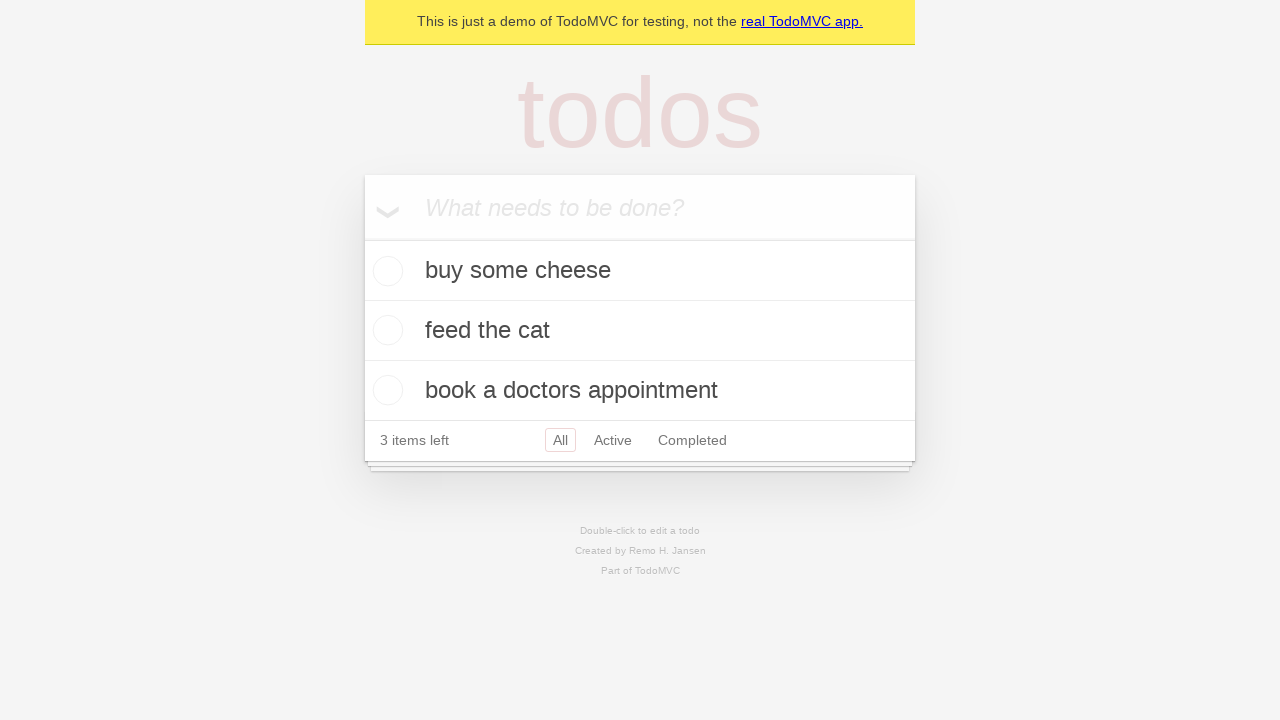